Tests that the Clear completed button is hidden when there are no completed items.

Starting URL: https://demo.playwright.dev/todomvc

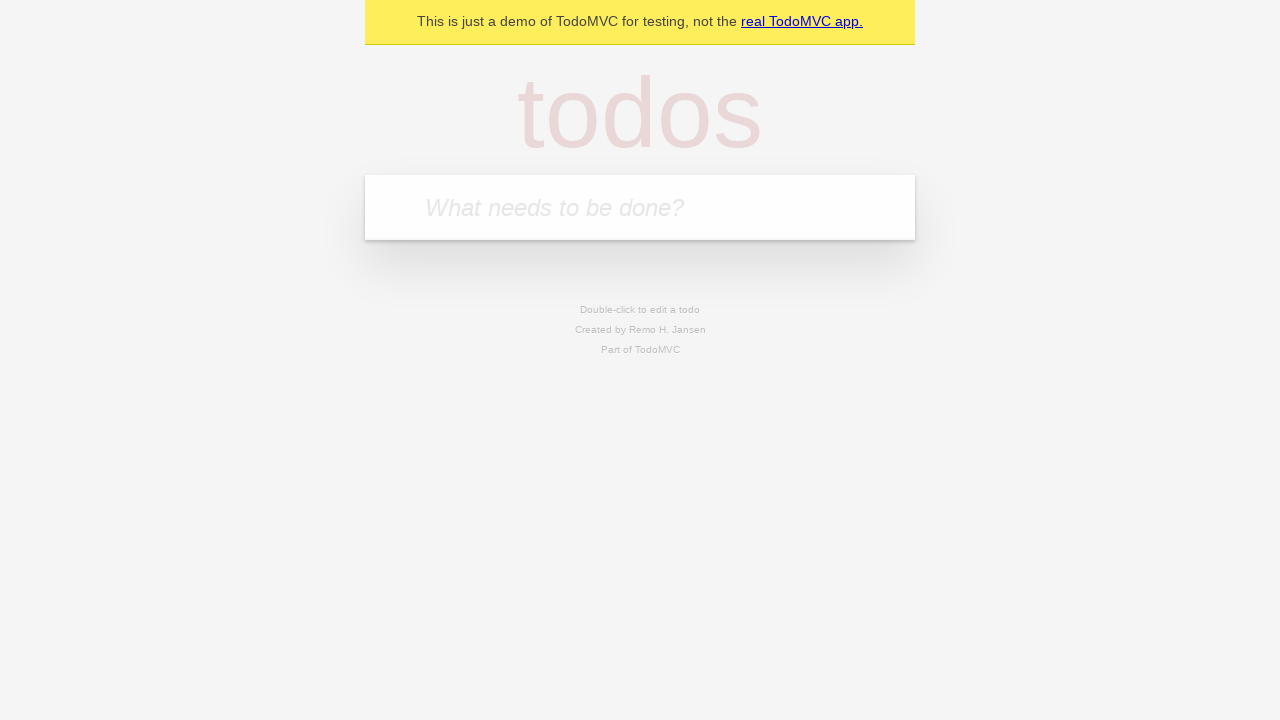

Filled todo input with 'buy some cheese' on internal:attr=[placeholder="What needs to be done?"i]
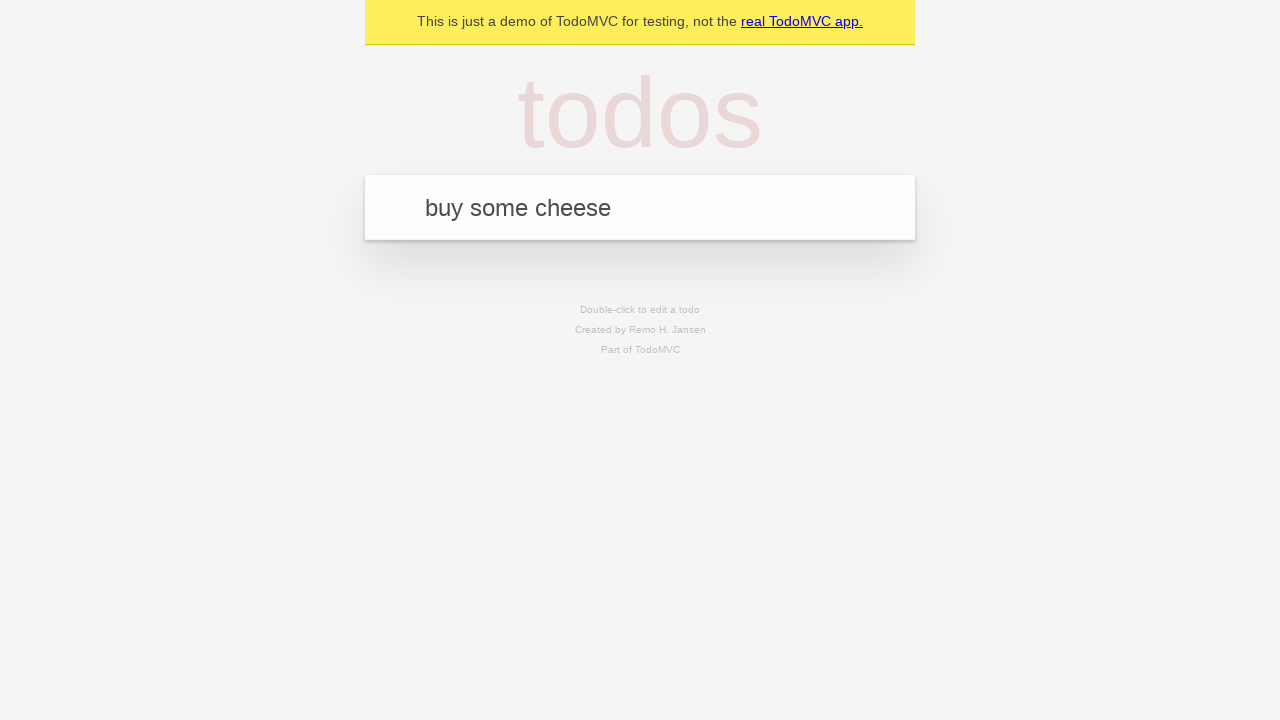

Pressed Enter to create first todo on internal:attr=[placeholder="What needs to be done?"i]
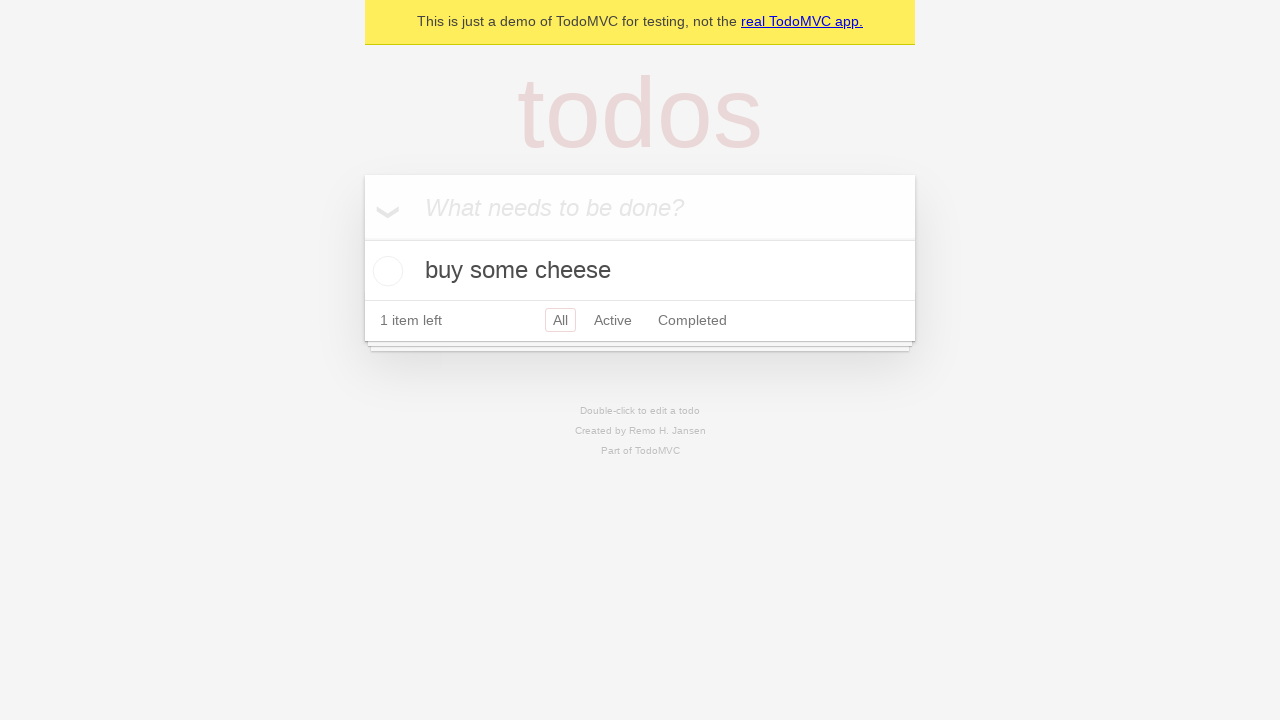

Filled todo input with 'feed the cat' on internal:attr=[placeholder="What needs to be done?"i]
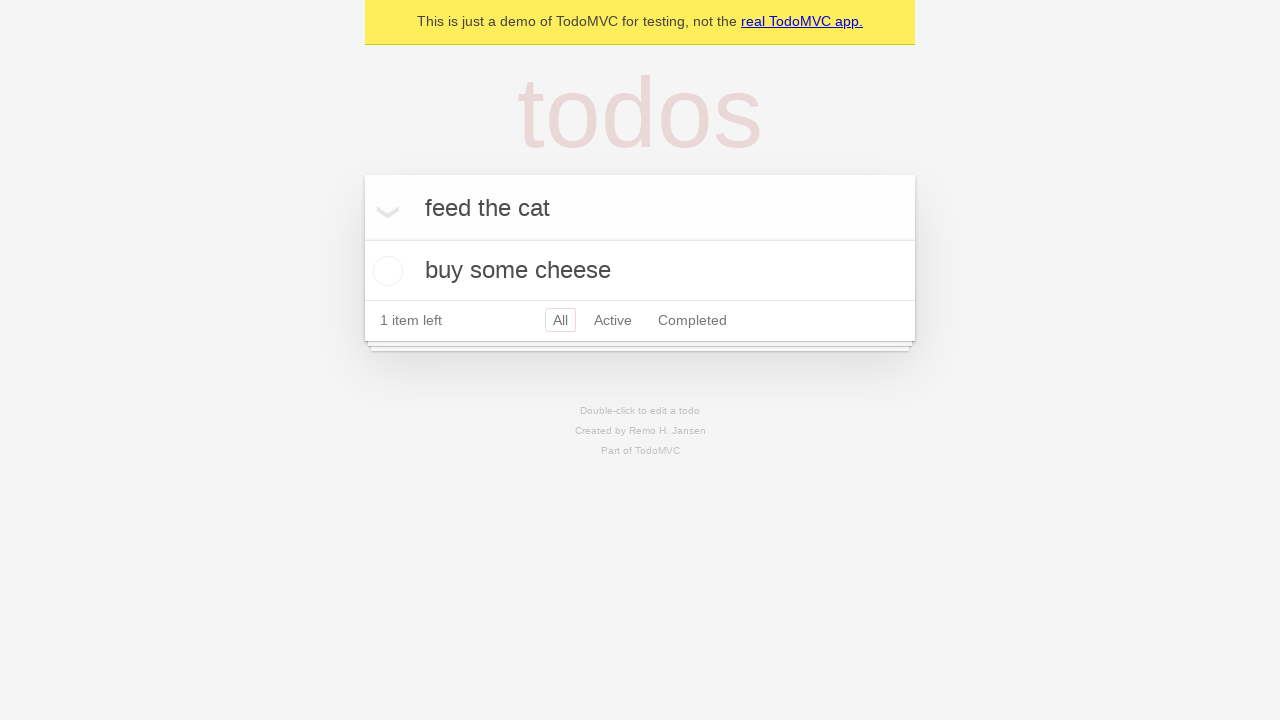

Pressed Enter to create second todo on internal:attr=[placeholder="What needs to be done?"i]
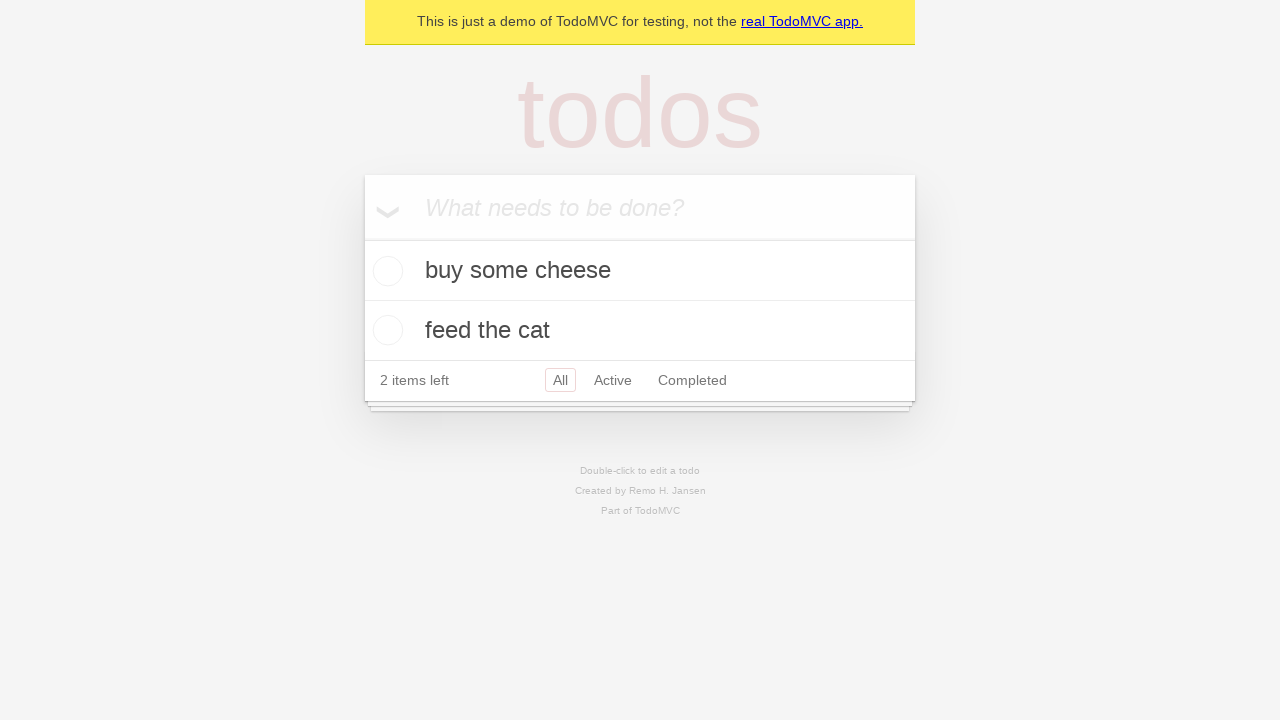

Filled todo input with 'book a doctors appointment' on internal:attr=[placeholder="What needs to be done?"i]
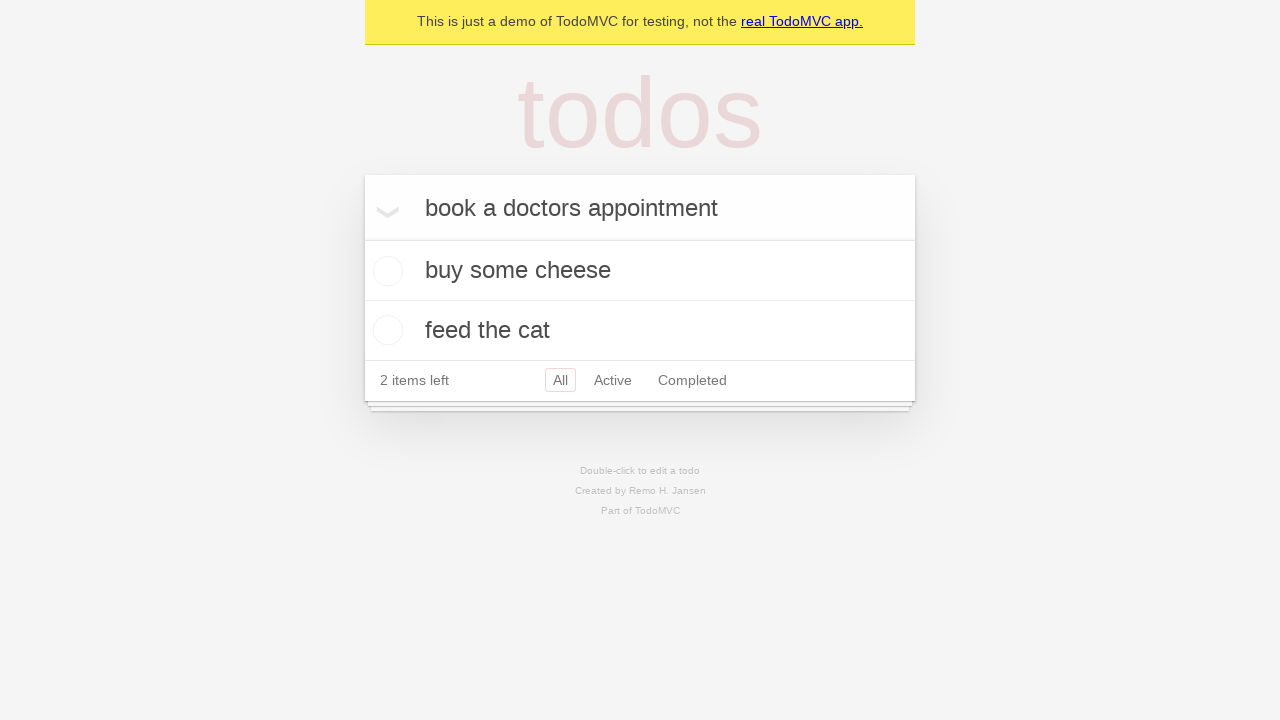

Pressed Enter to create third todo on internal:attr=[placeholder="What needs to be done?"i]
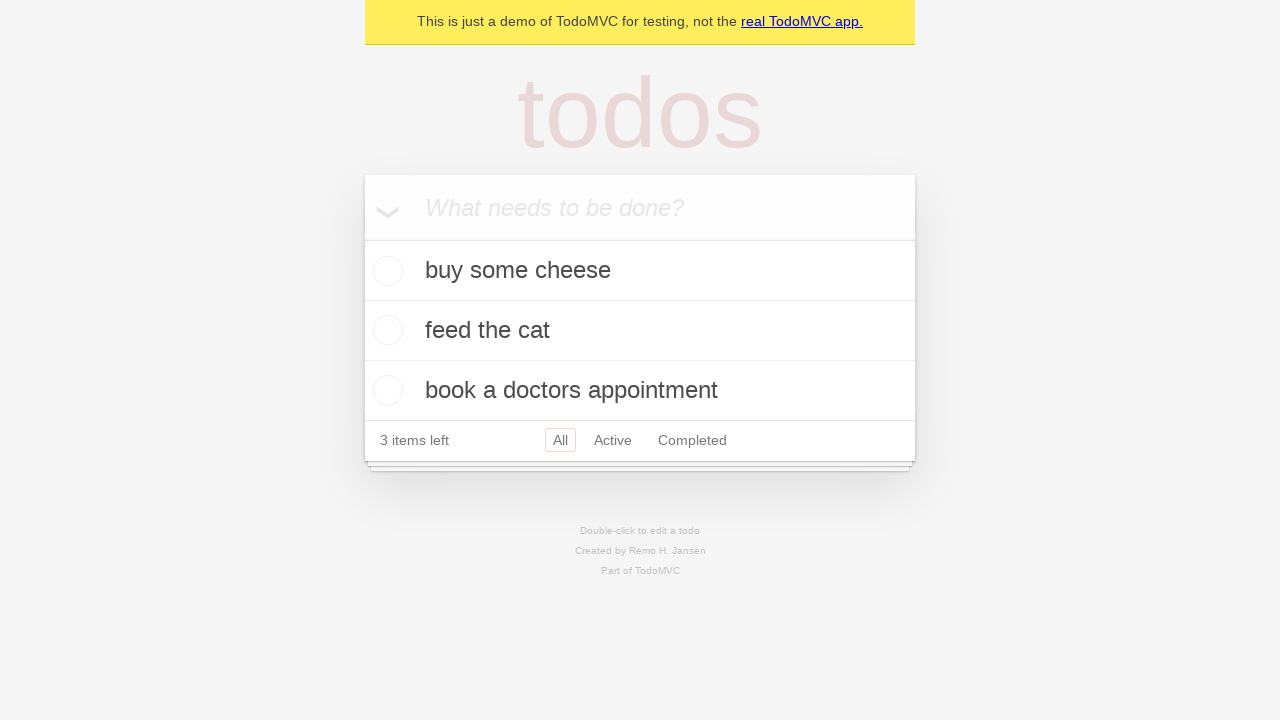

Waited for all three todos to appear
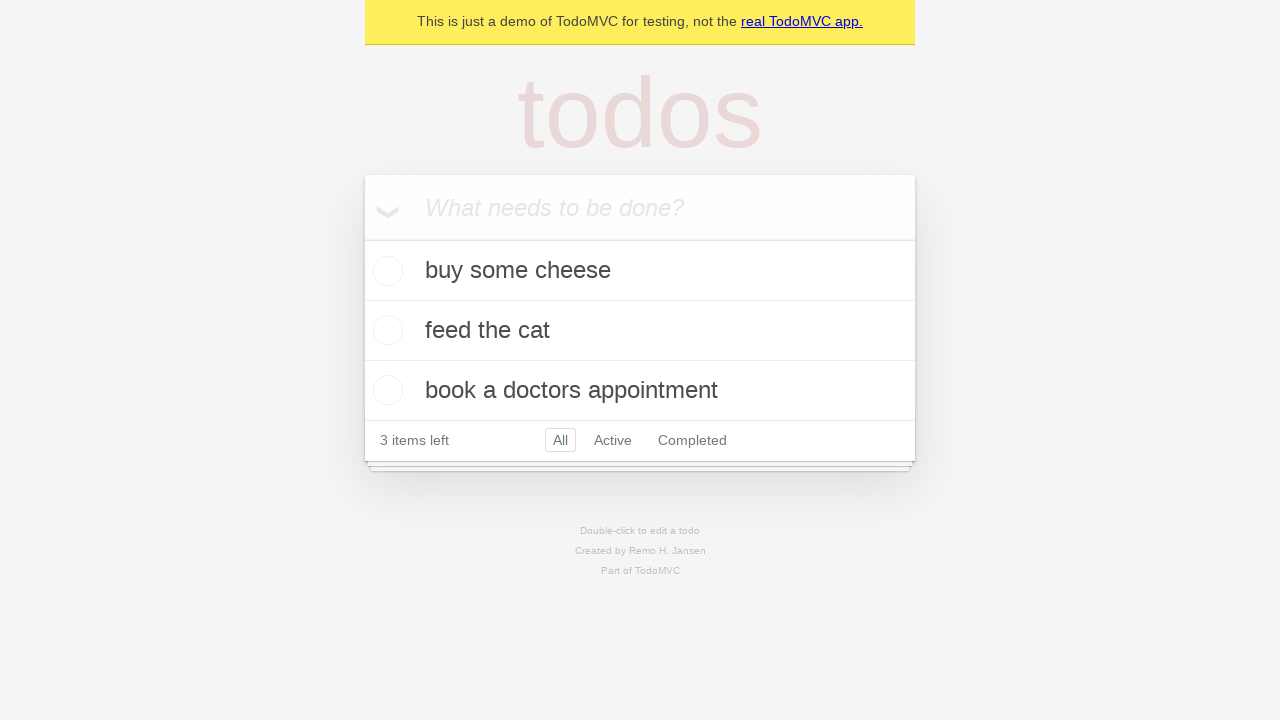

Checked first todo to mark it as completed at (385, 271) on .todo-list li .toggle >> nth=0
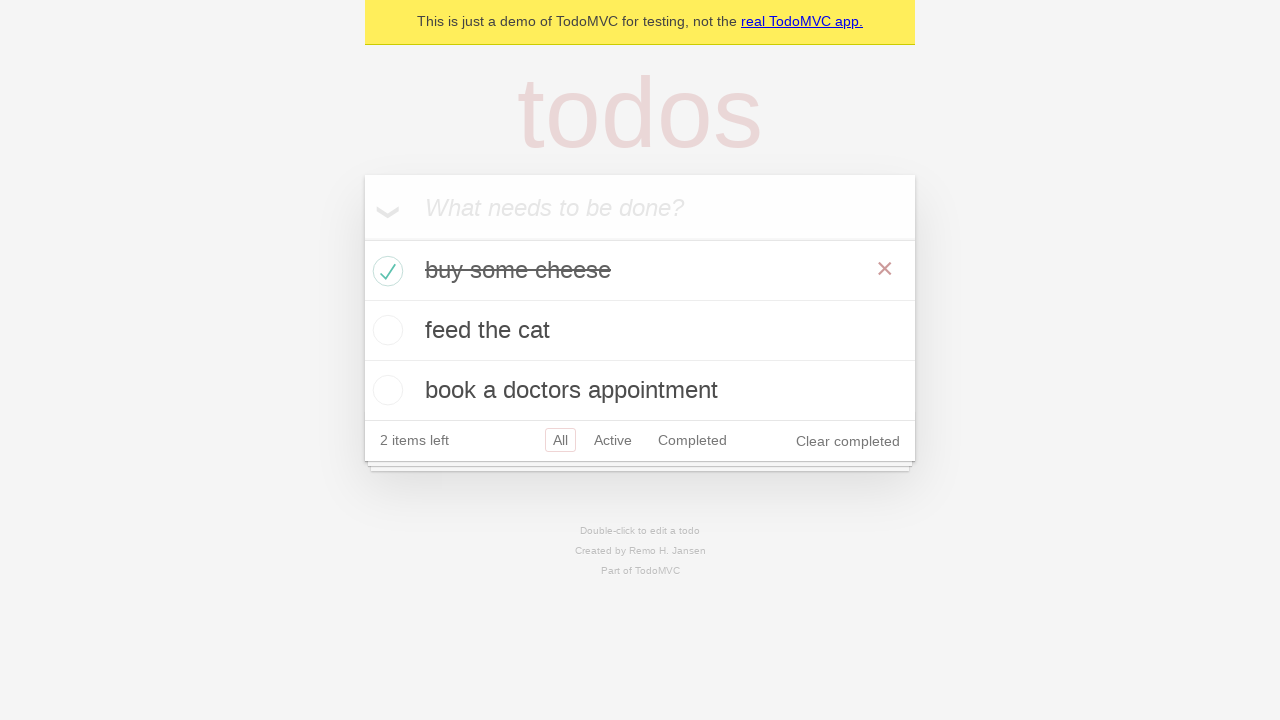

Clicked 'Clear completed' button to remove completed todo at (848, 441) on internal:role=button[name="Clear completed"i]
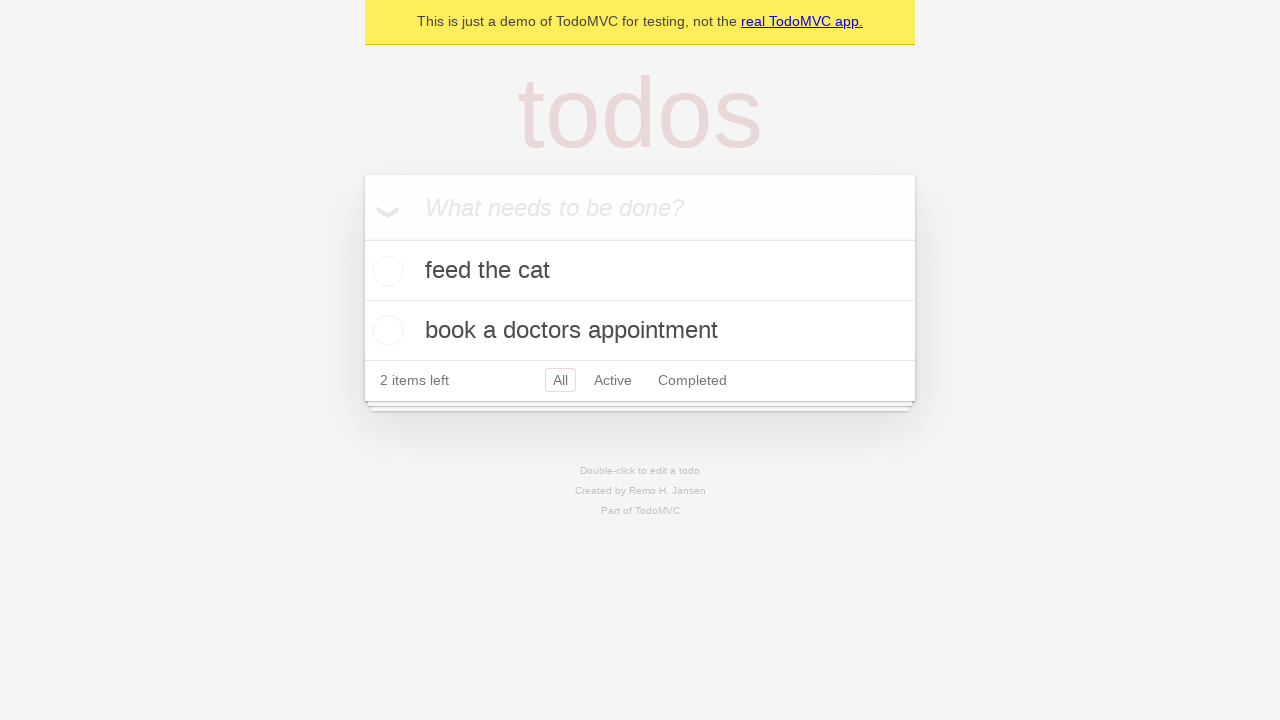

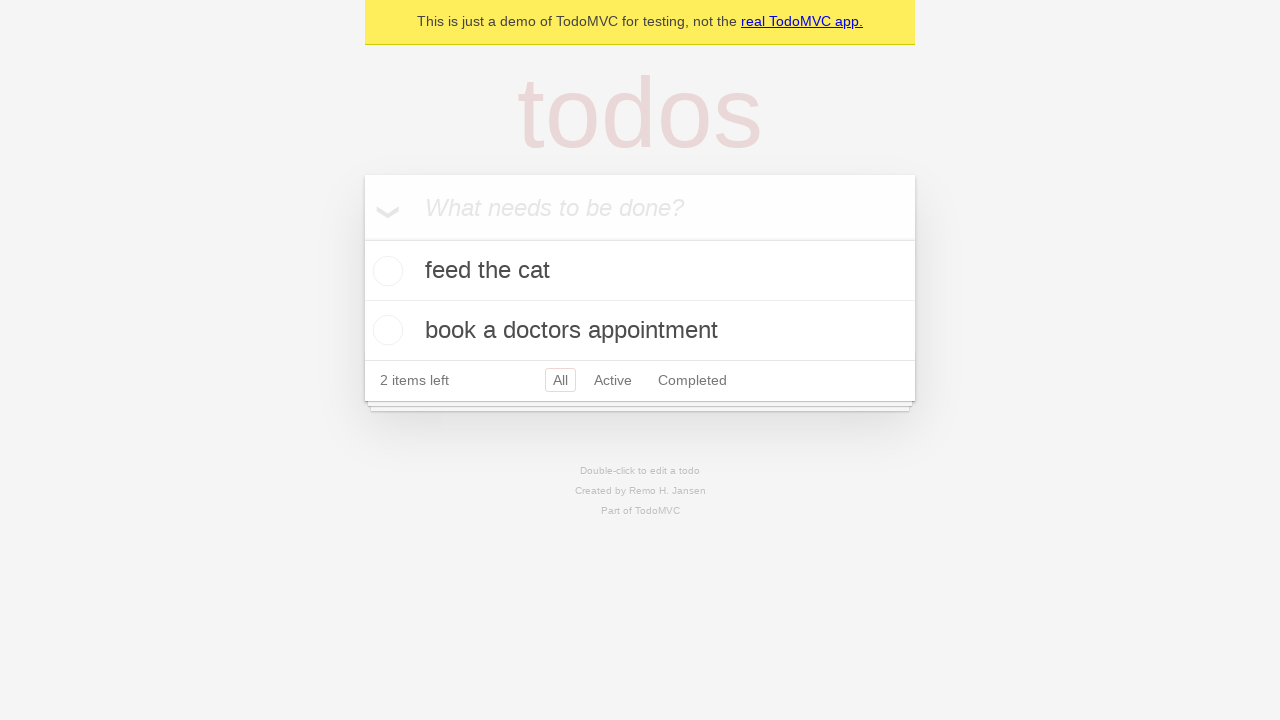